Tests Bootstrap dropdown functionality by clicking the dropdown button and selecting "JavaScript" from the dropdown menu options

Starting URL: https://seleniumpractise.blogspot.com/2016/08/bootstrap-dropdown-example-for-selenium.html

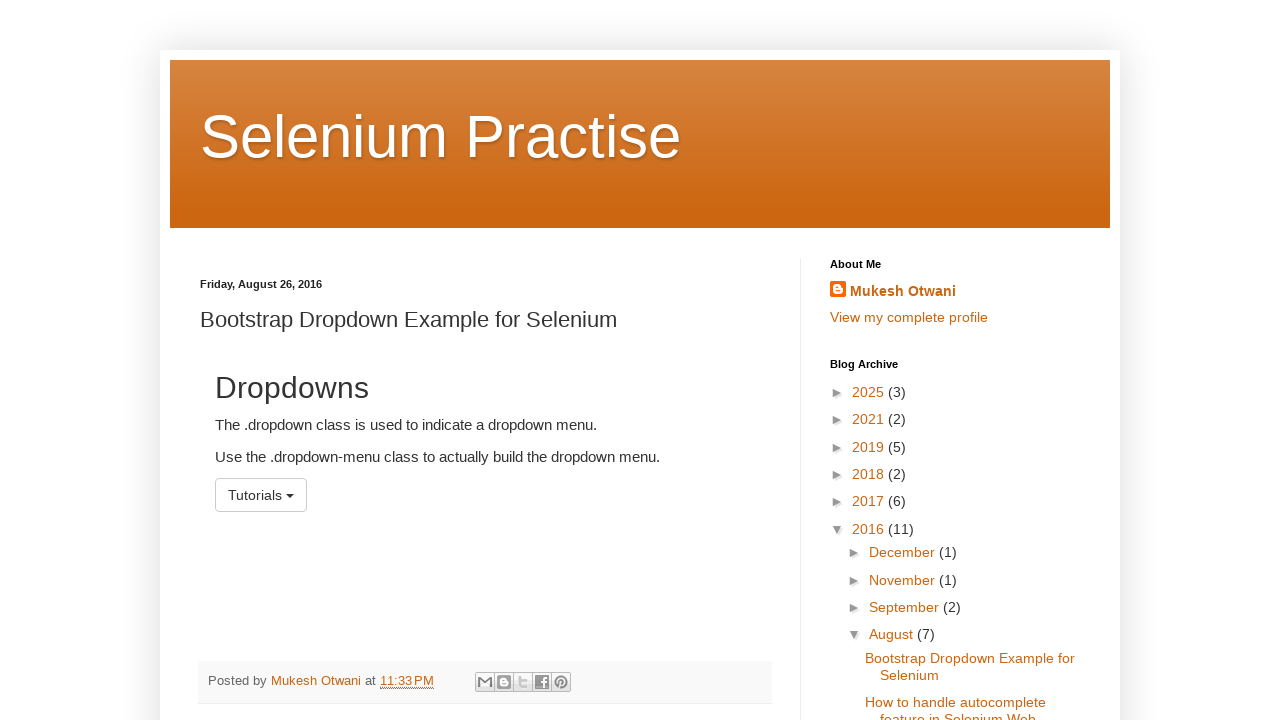

Navigated to Bootstrap dropdown example page
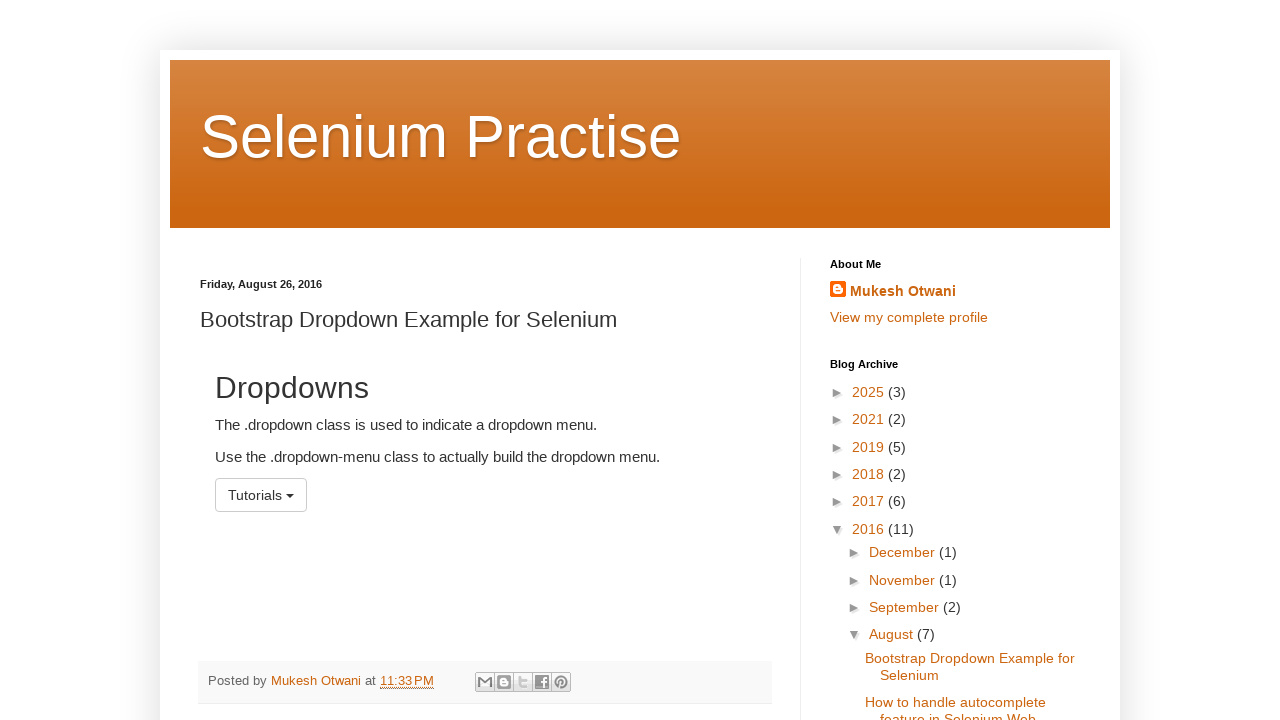

Clicked the dropdown toggle button at (261, 495) on button.btn.btn-default.dropdown-toggle
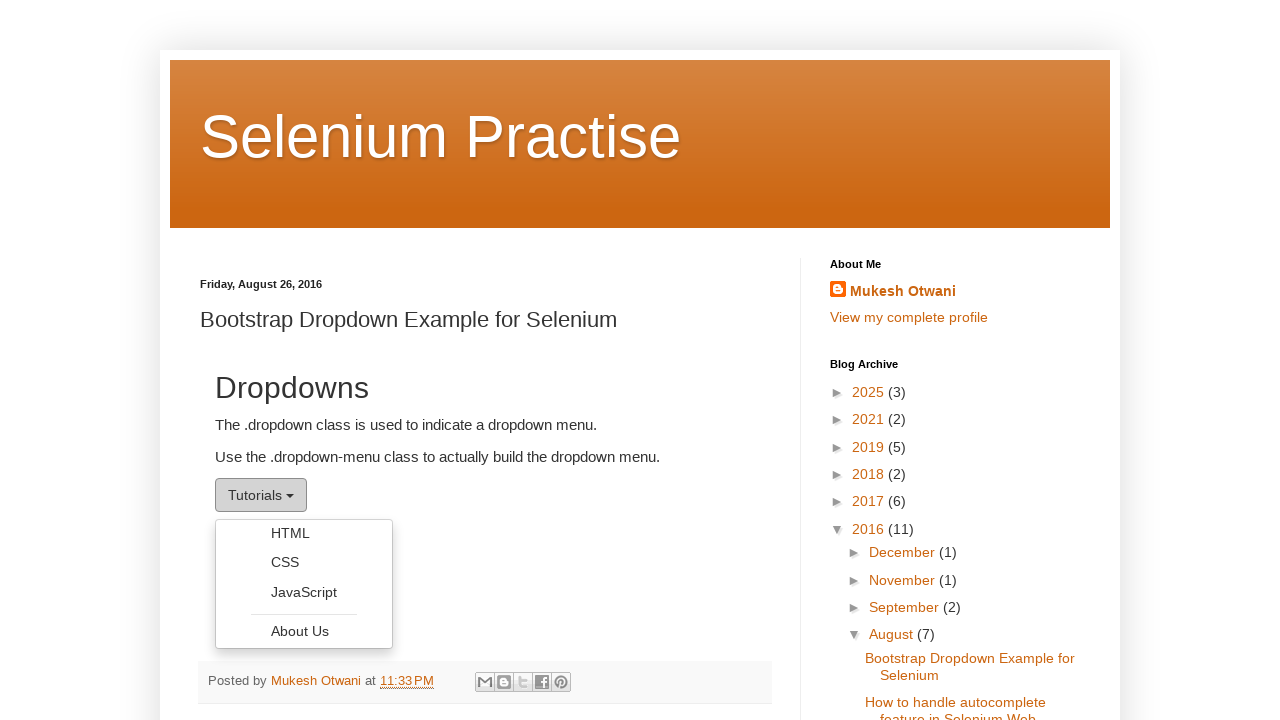

Selected 'JavaScript' from dropdown menu at (304, 592) on ul.dropdown-menu li a:text('JavaScript')
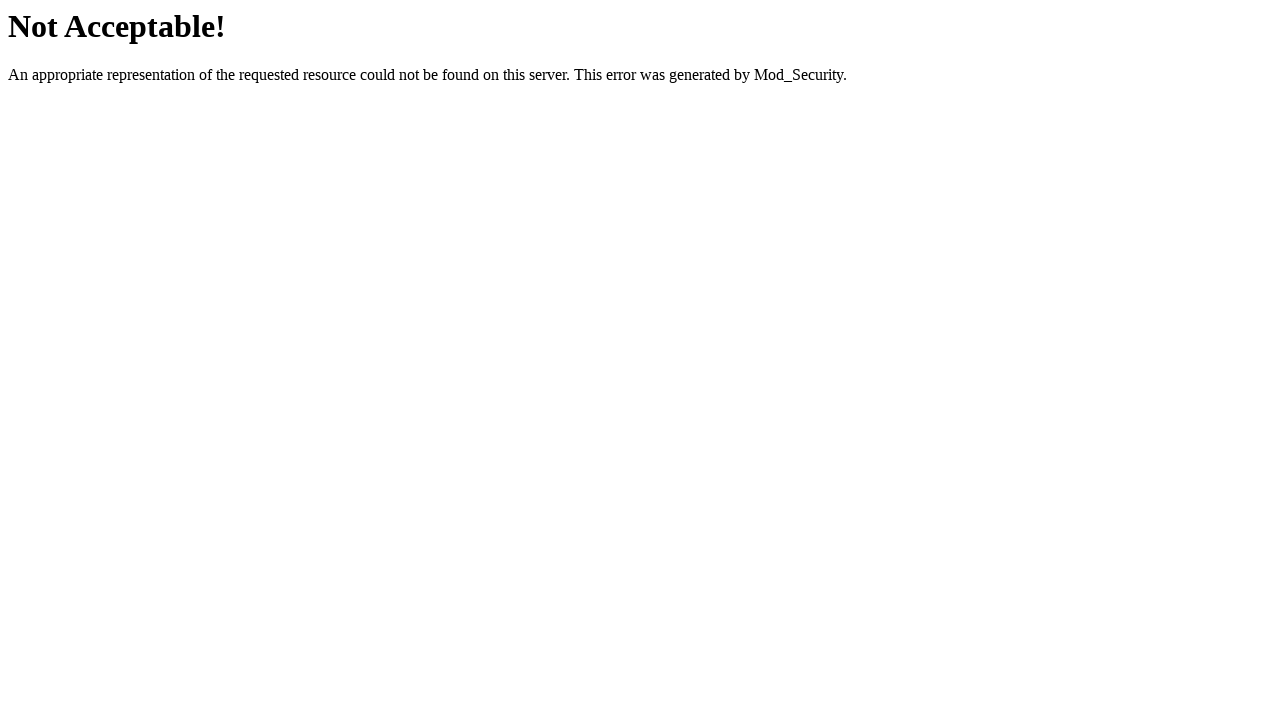

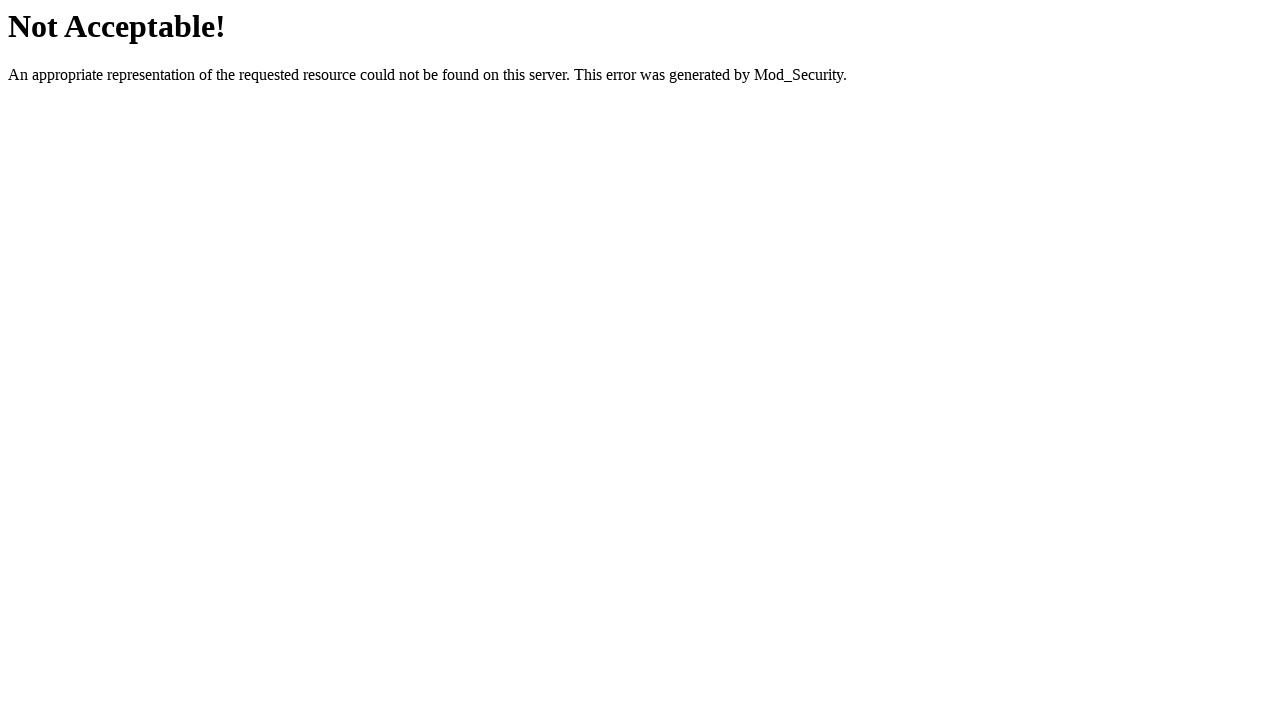